Tests logout functionality after successful login on the UI Testing Playground Sample App

Starting URL: http://uitestingplayground.com

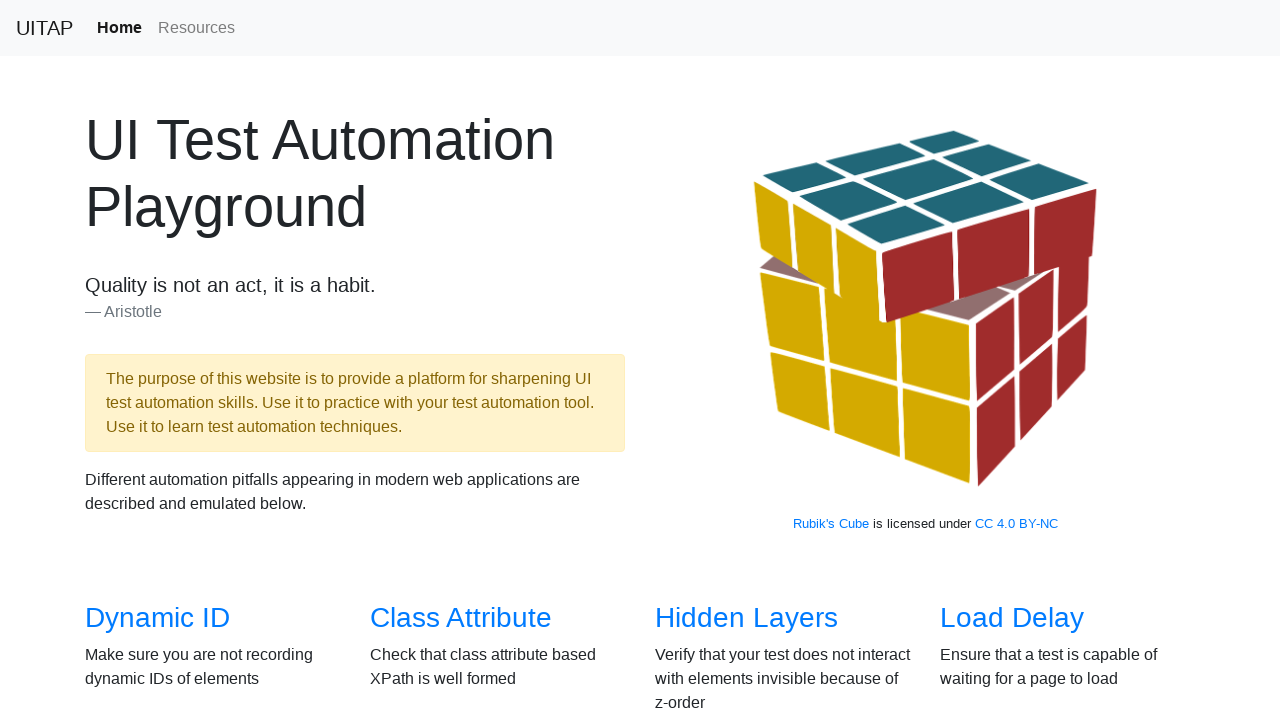

Clicked on Sample App link at (446, 360) on xpath=//a[contains(text(),'Sample App')]
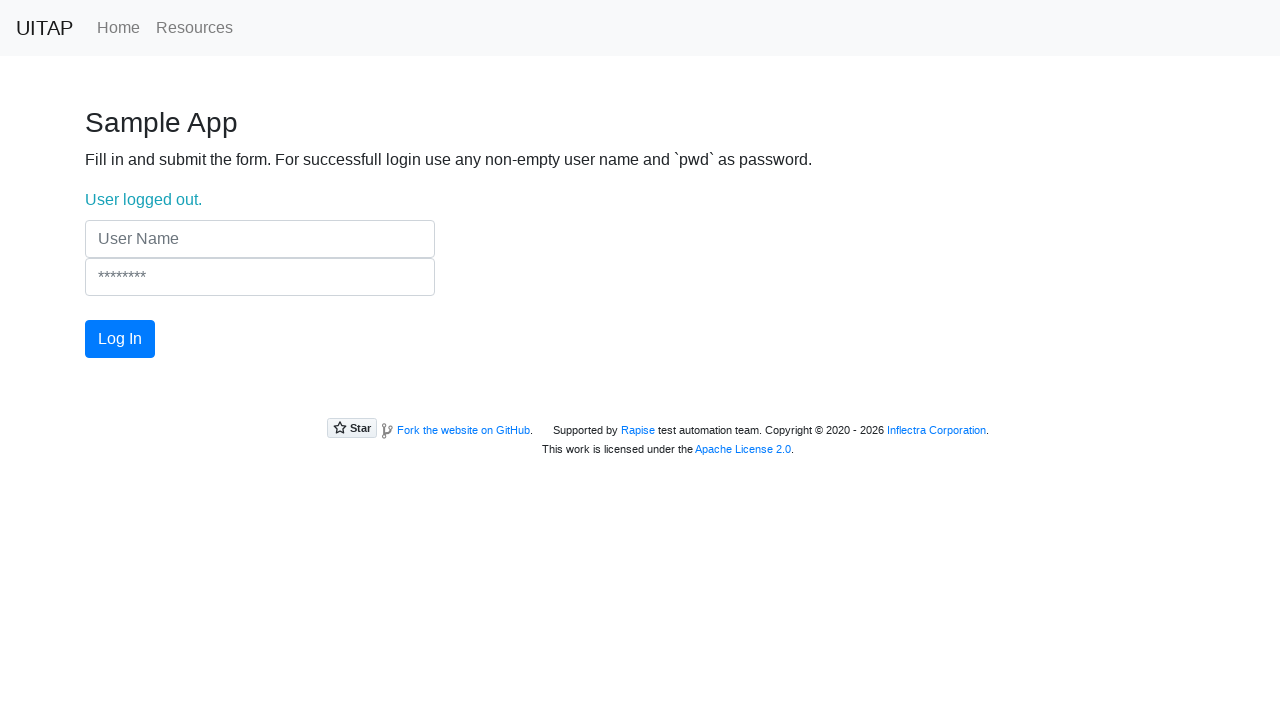

Filled username field with 'TestUser' on (//input[@class='form-control'])[1]
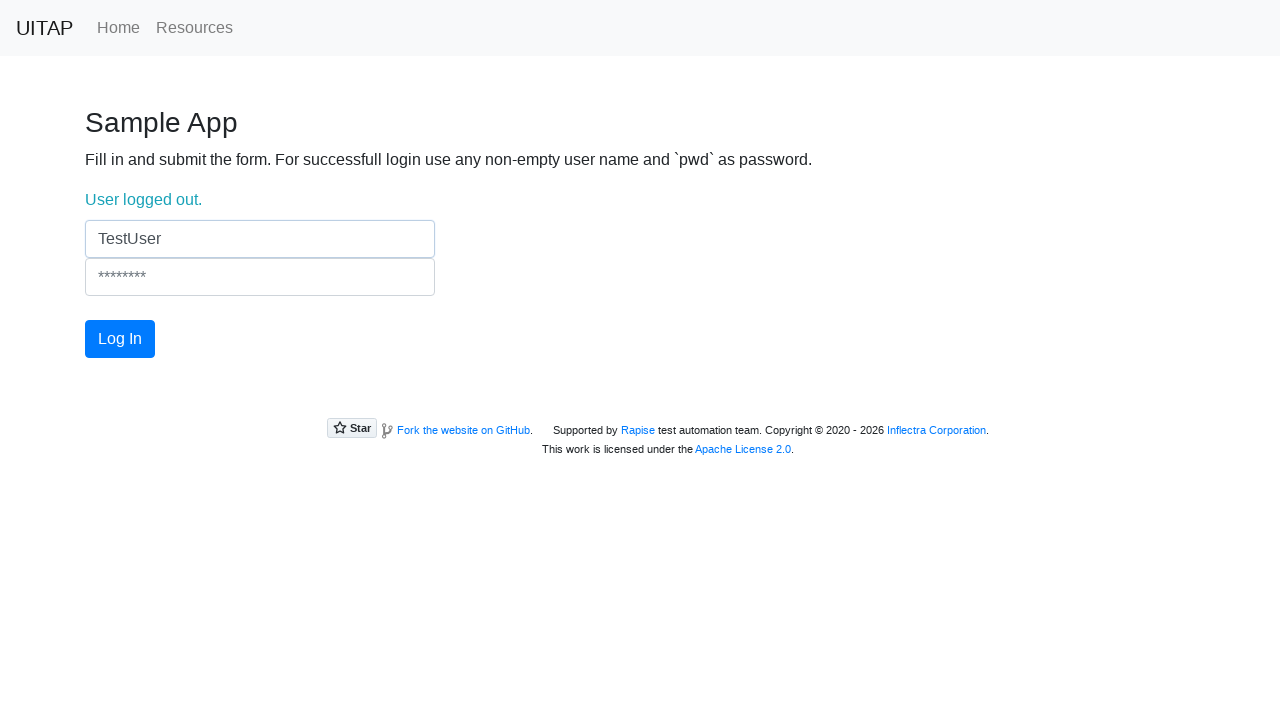

Filled password field with 'pwd' on (//input[@class='form-control'])[2]
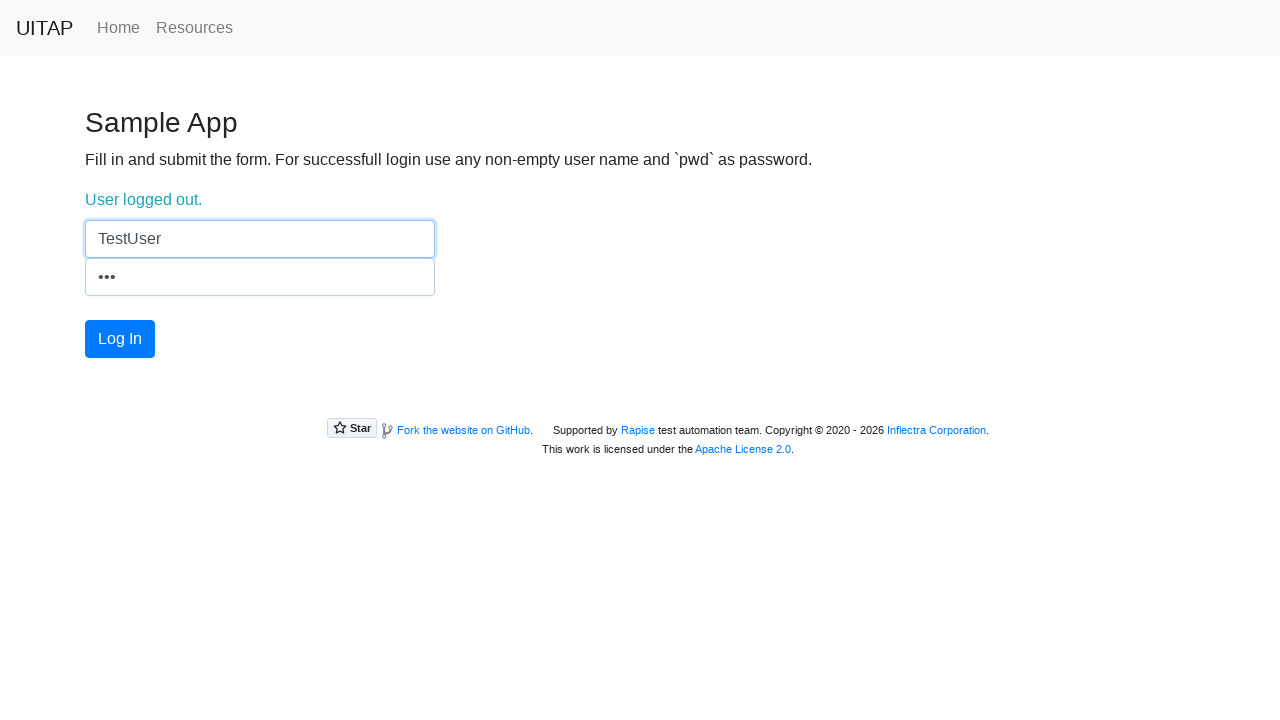

Clicked login button to log in at (120, 339) on #login
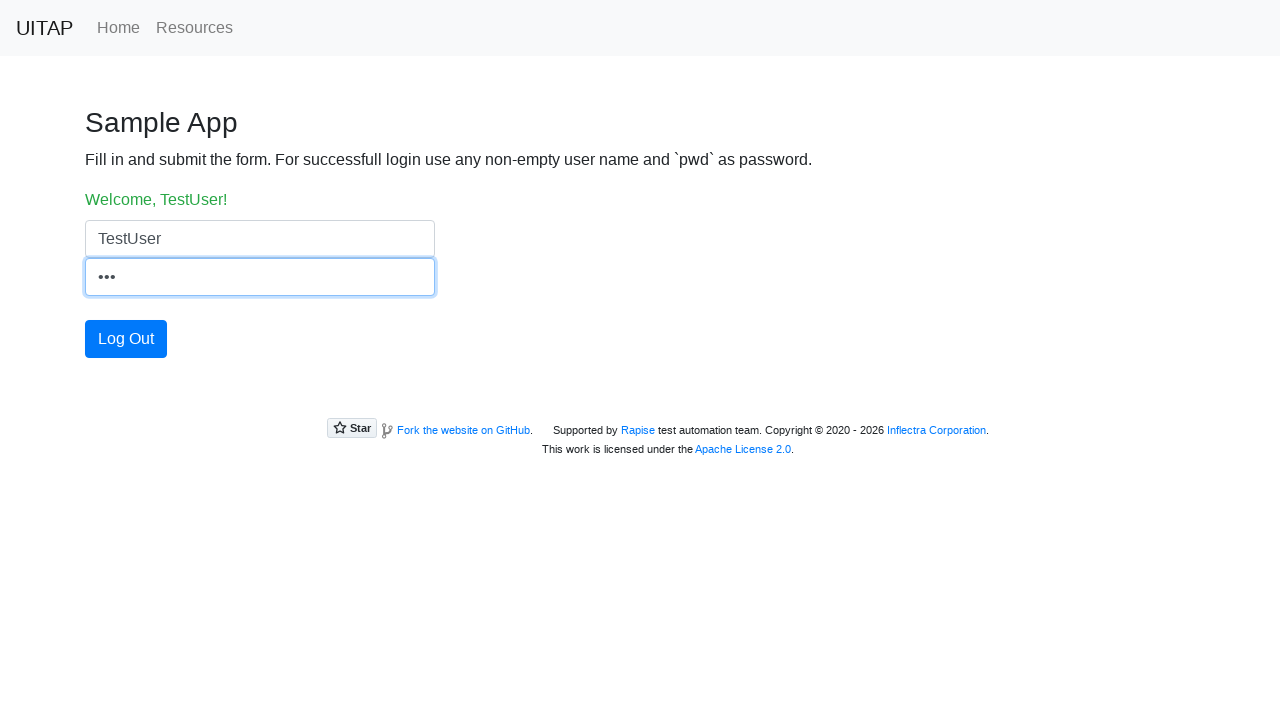

Verified user is logged in by waiting for login status element
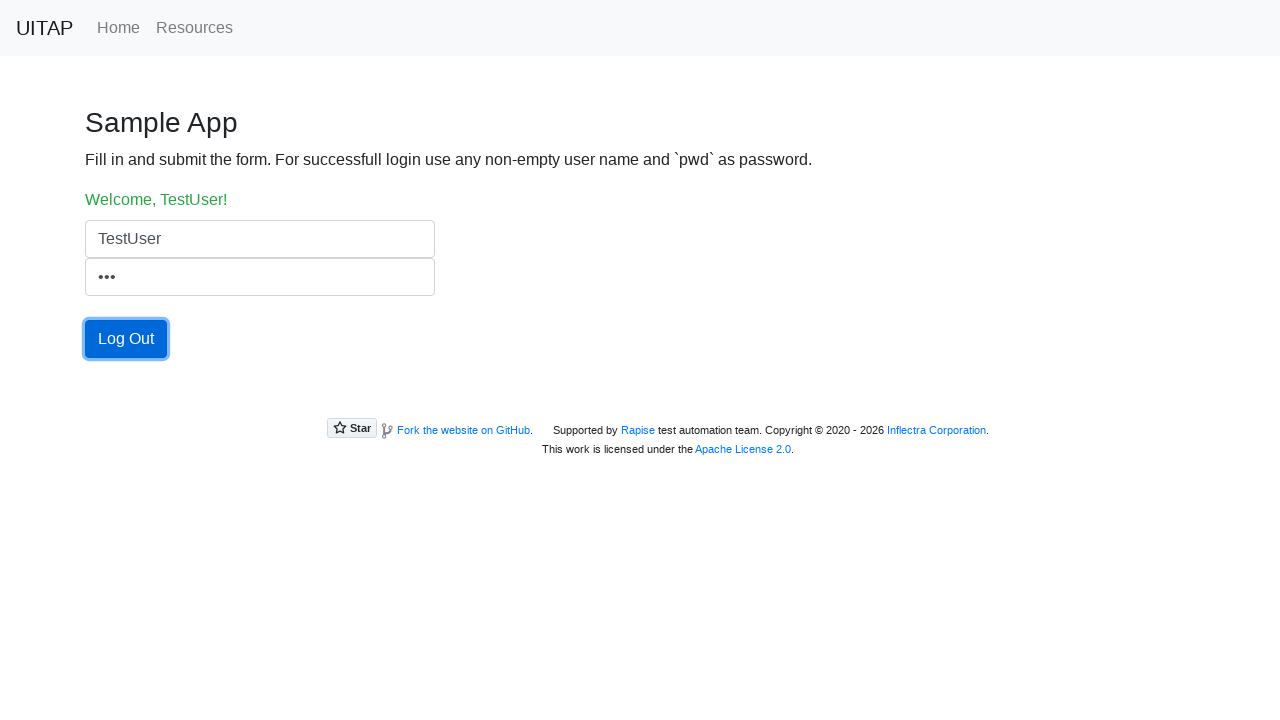

Clicked login button to log out at (126, 339) on #login
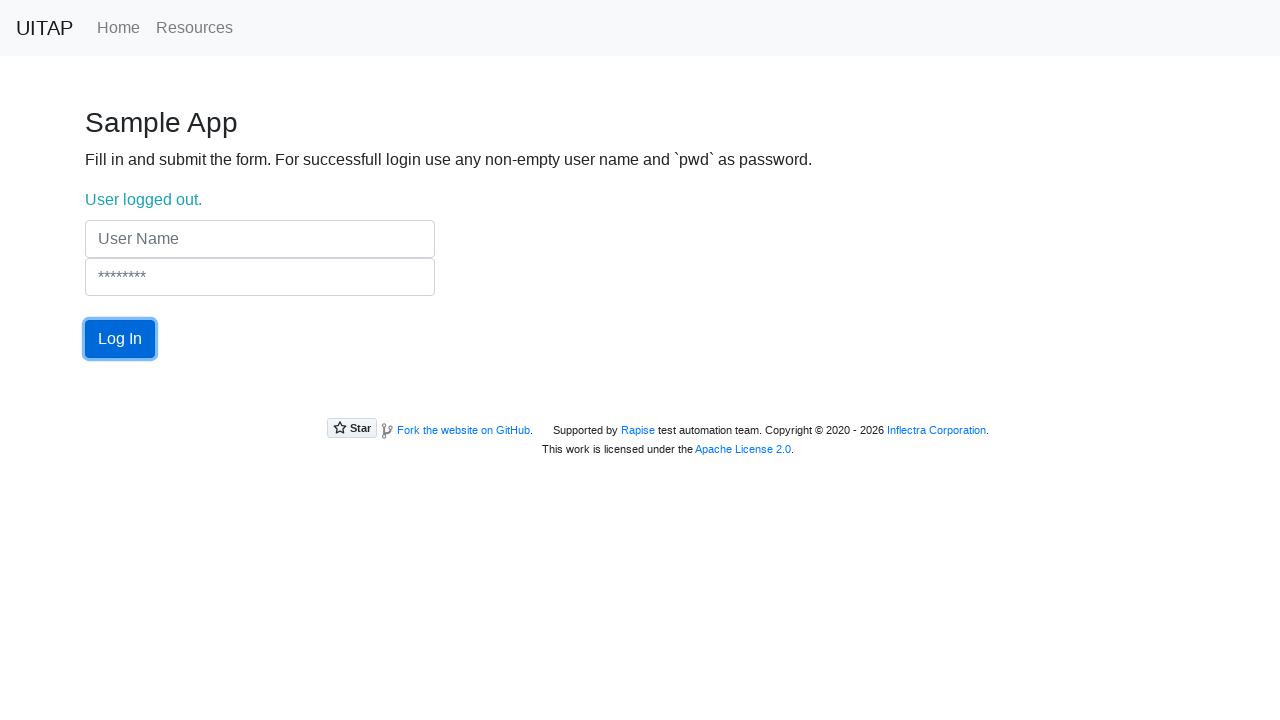

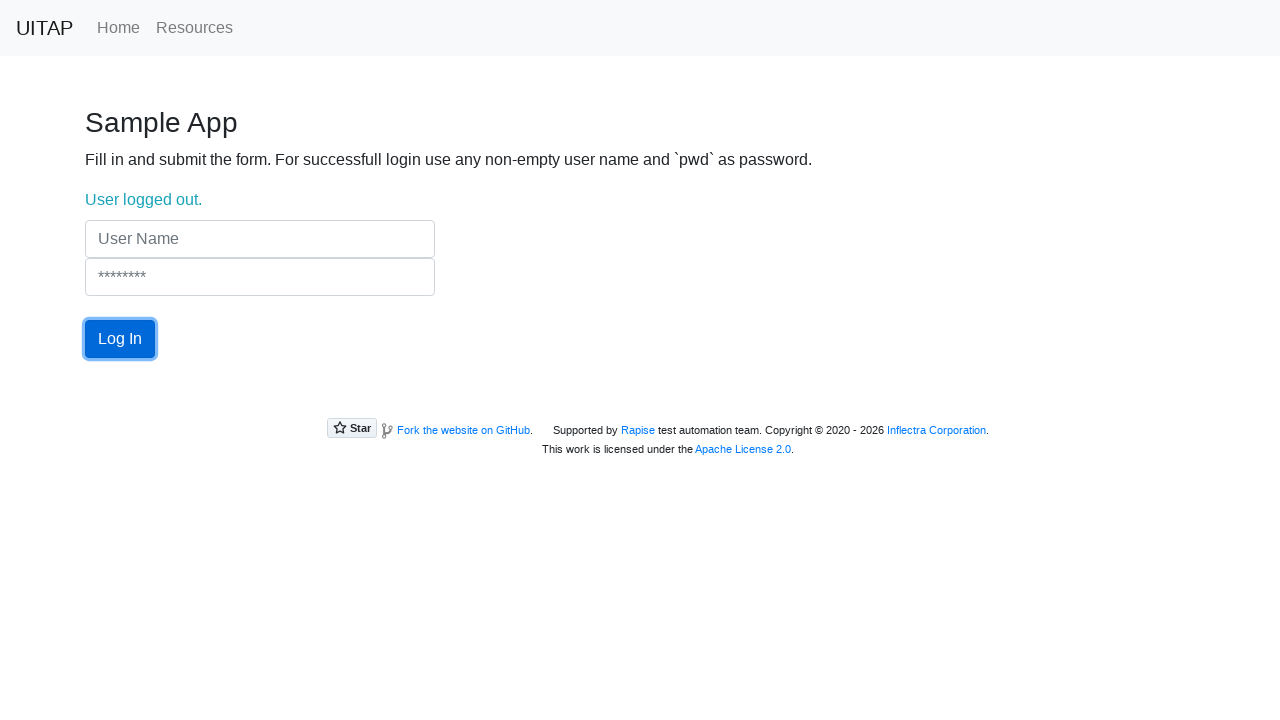